Verifies the current URL of the OrangeHRM application

Starting URL: https://opensource-demo.orangehrmlive.com/web/index.php/auth/login

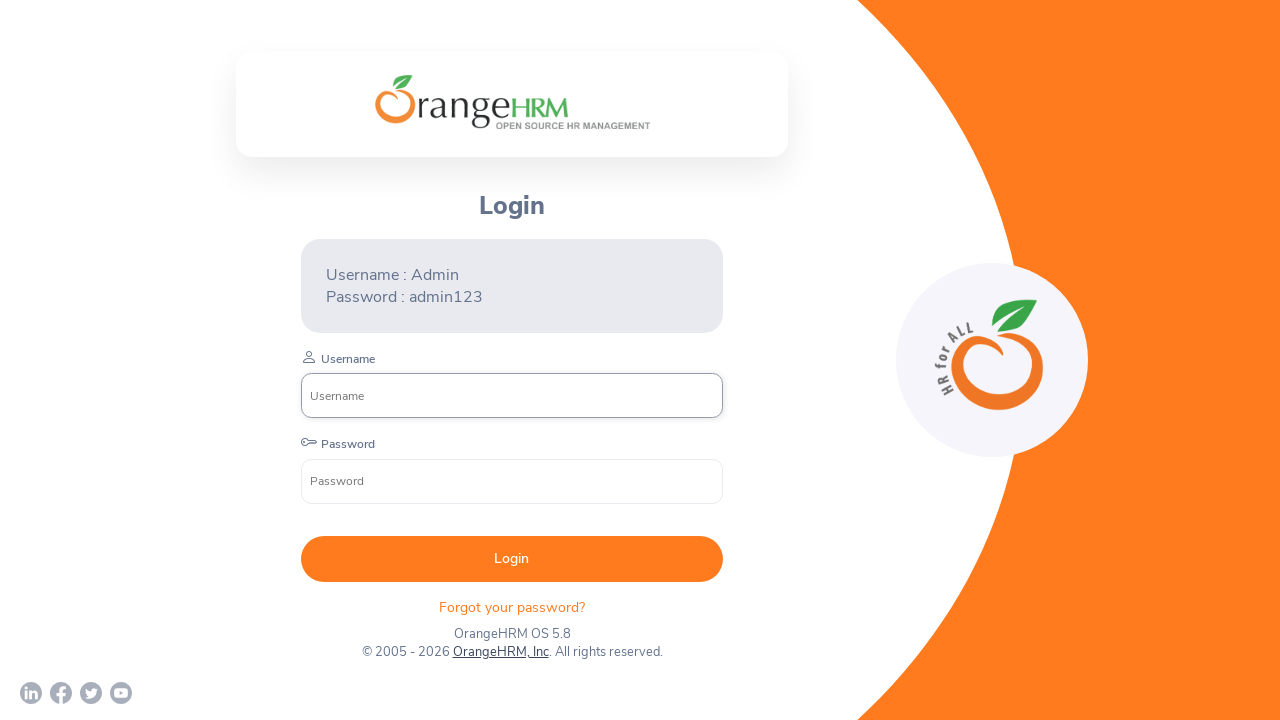

Navigated to OrangeHRM login page
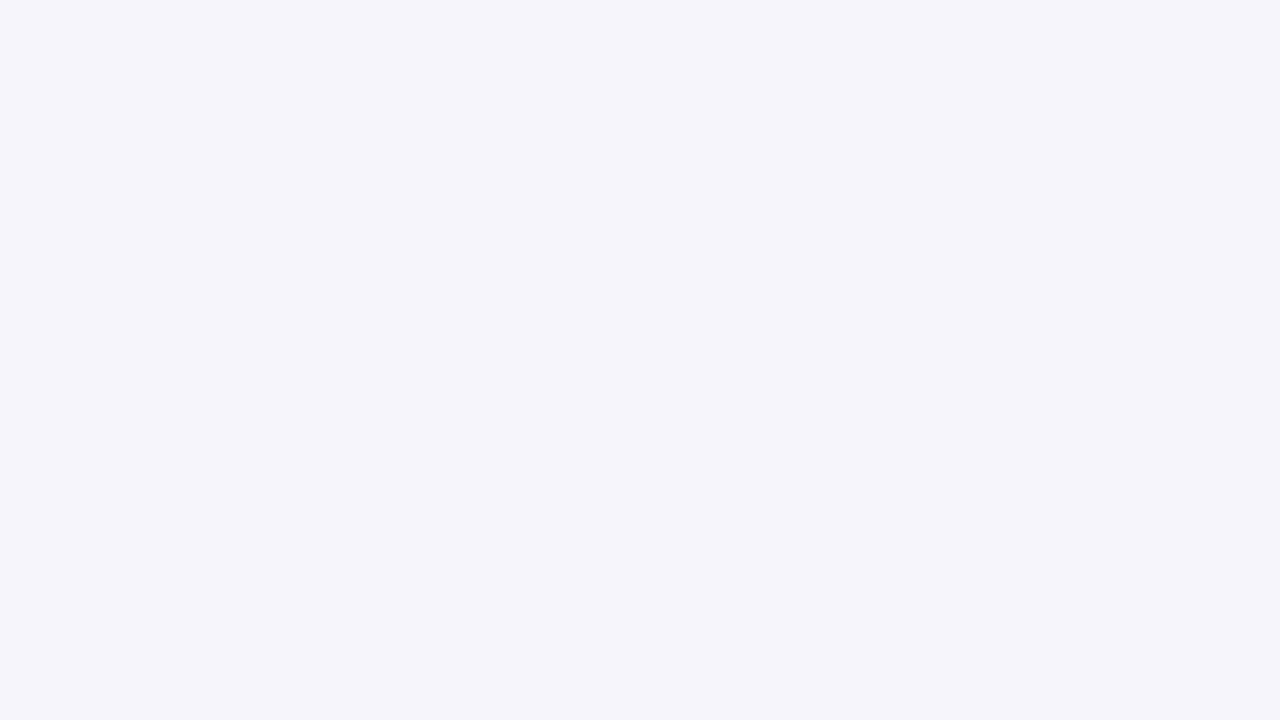

Verified that current URL contains OrangeHRM domain
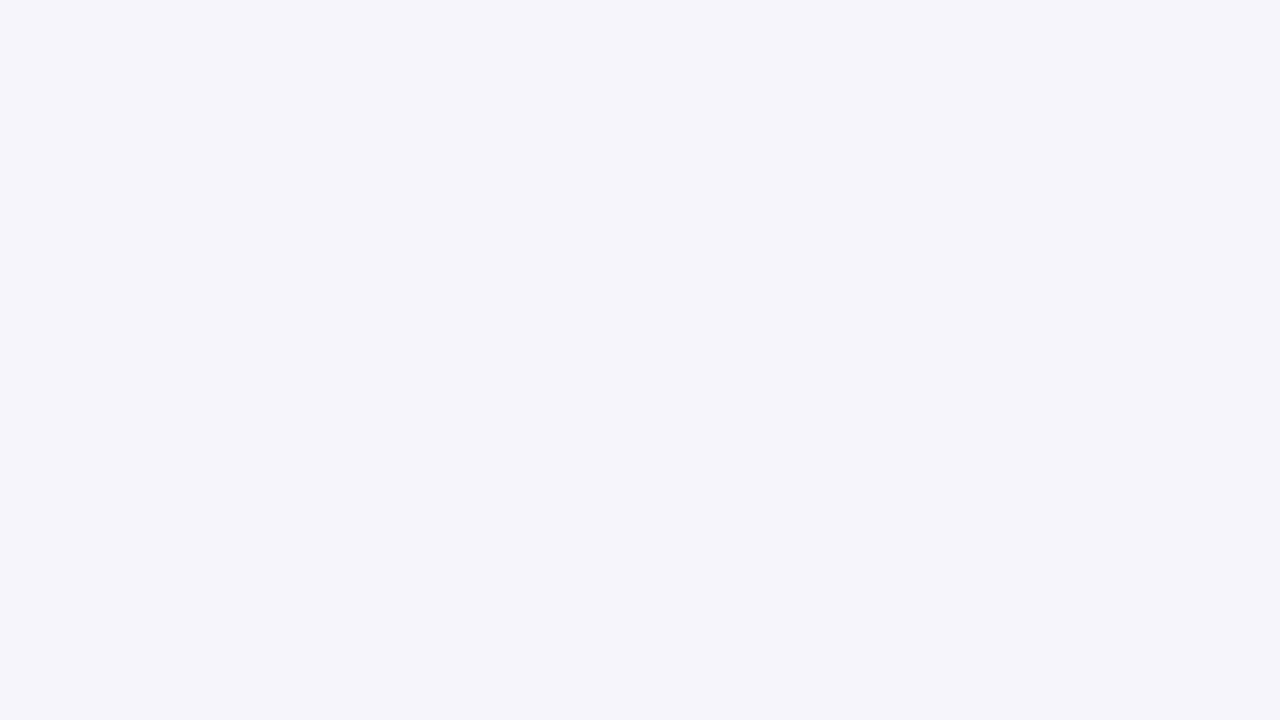

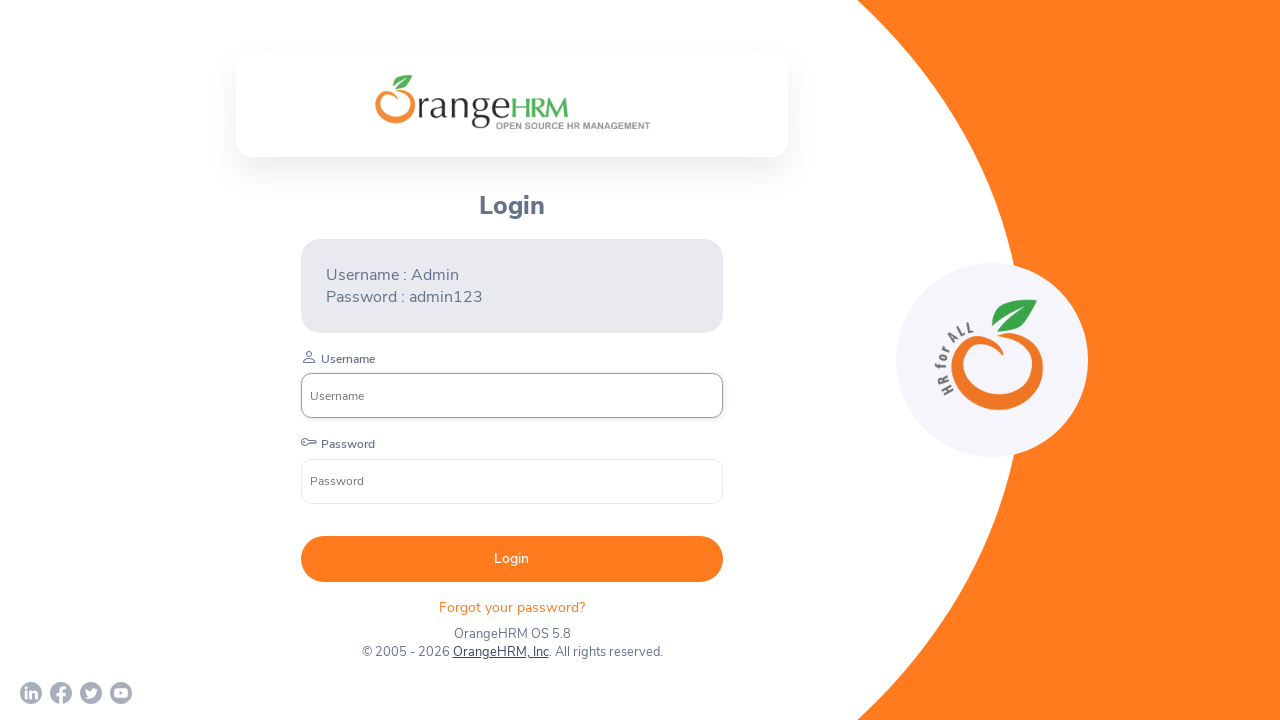